Tests a practice registration form by filling in name, email, password fields, checking a checkbox, selecting a gender from dropdown, submitting the form, and verifying a success message appears.

Starting URL: https://rahulshettyacademy.com/angularpractice/

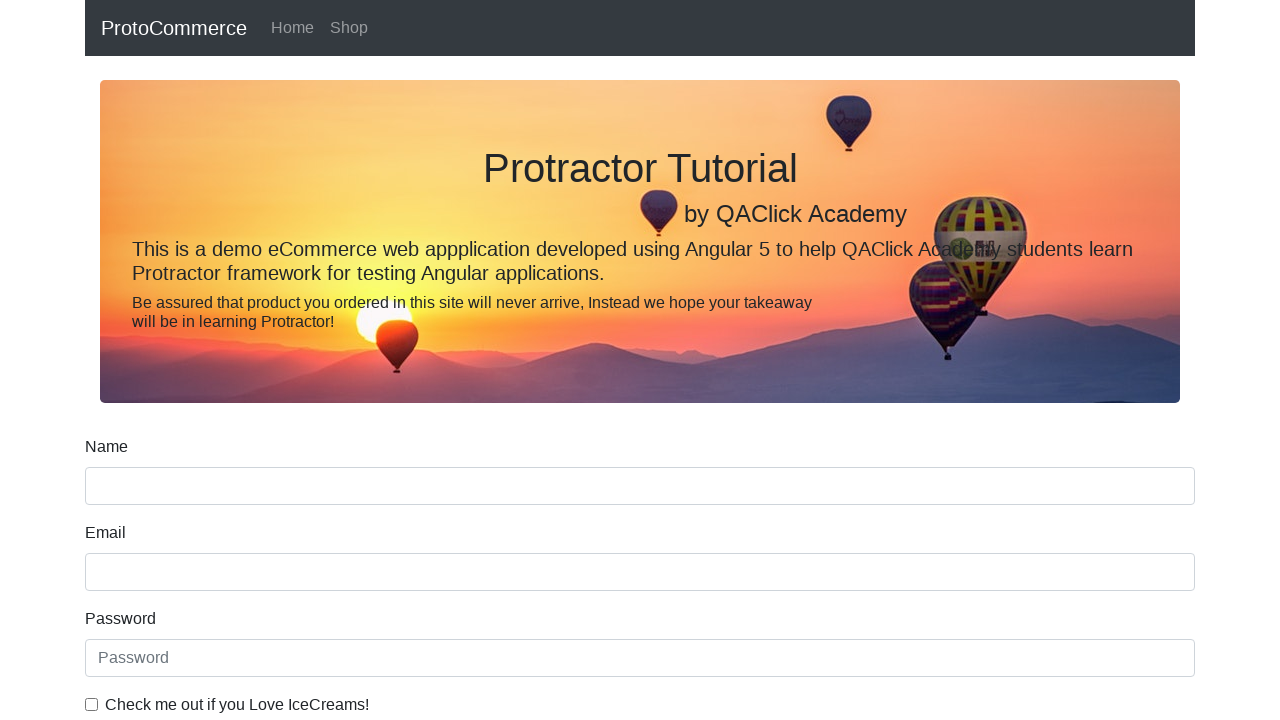

Filled name field with 'Neeraj' on input[name='name']
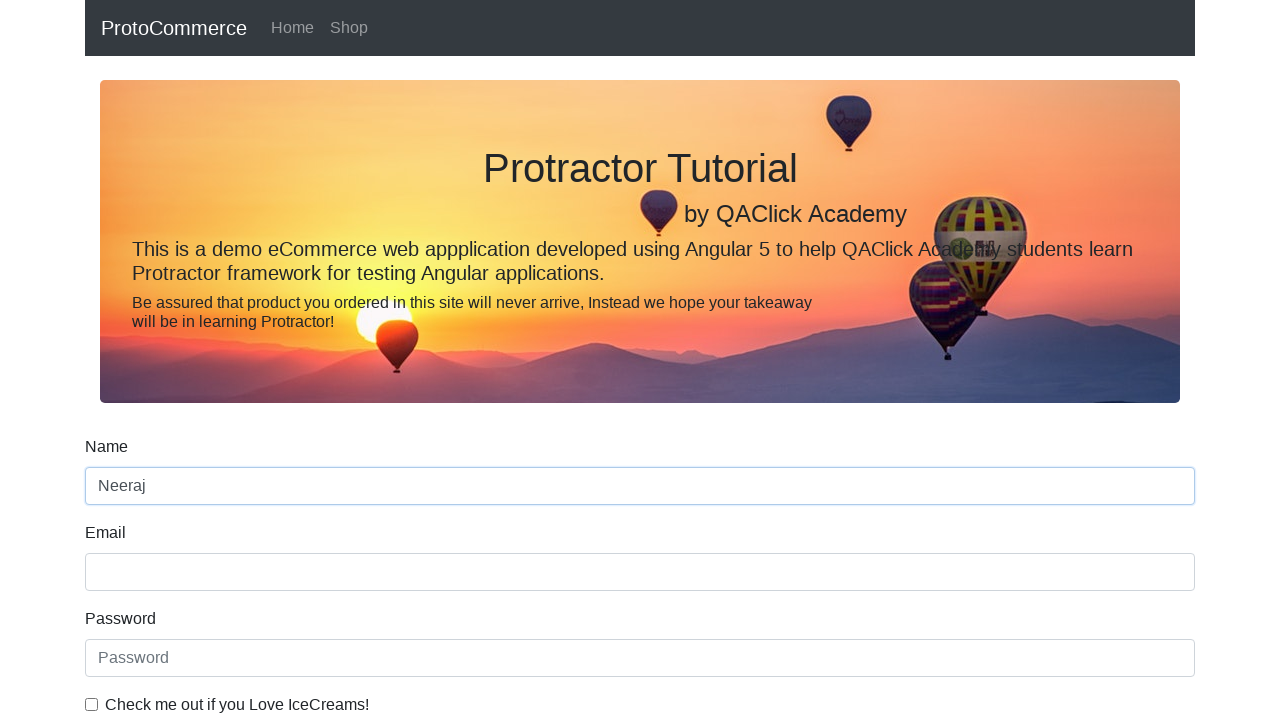

Filled email field with 'testuser@gmail.com' on input[name='email']
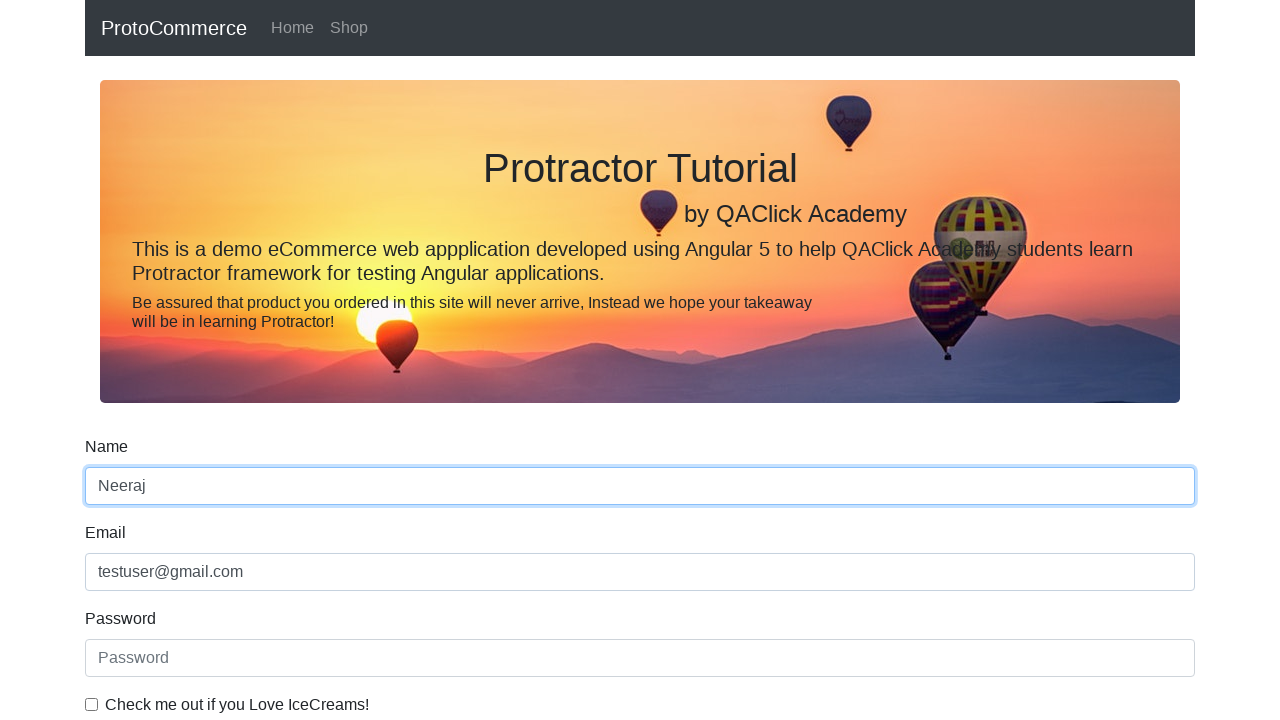

Filled password field with '12345' on #exampleInputPassword1
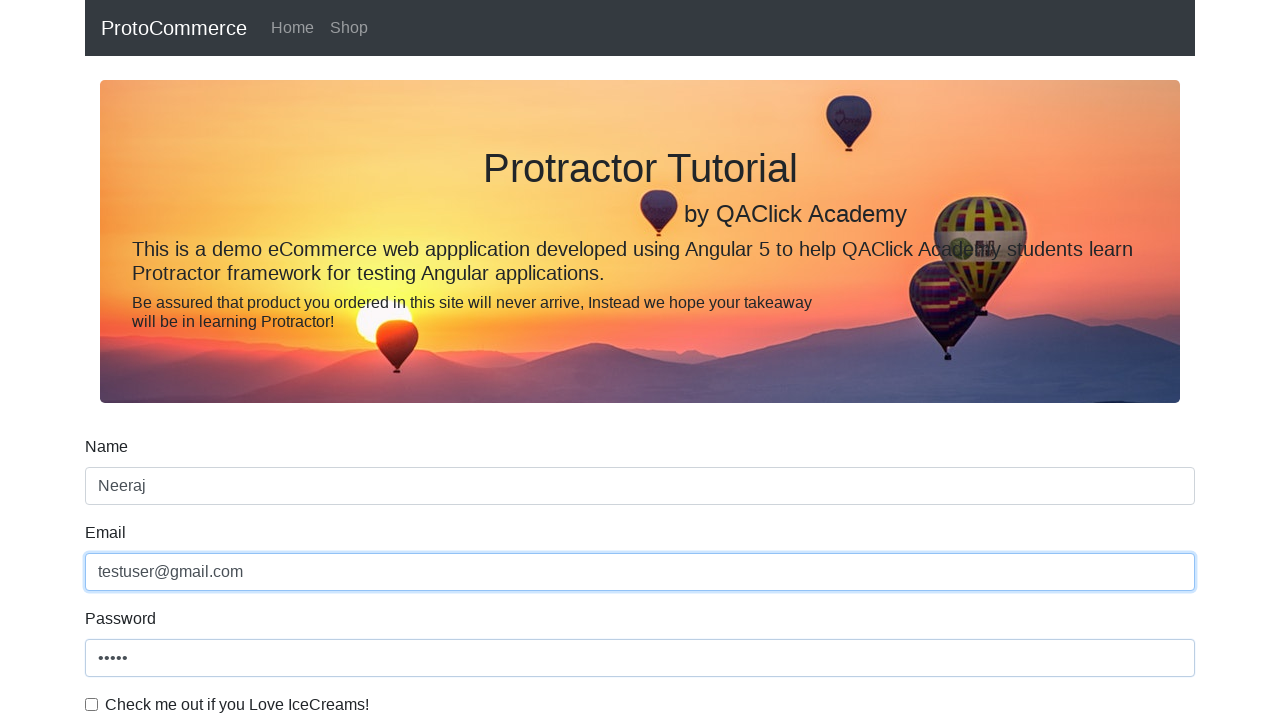

Clicked the checkbox to agree to terms at (92, 704) on #exampleCheck1
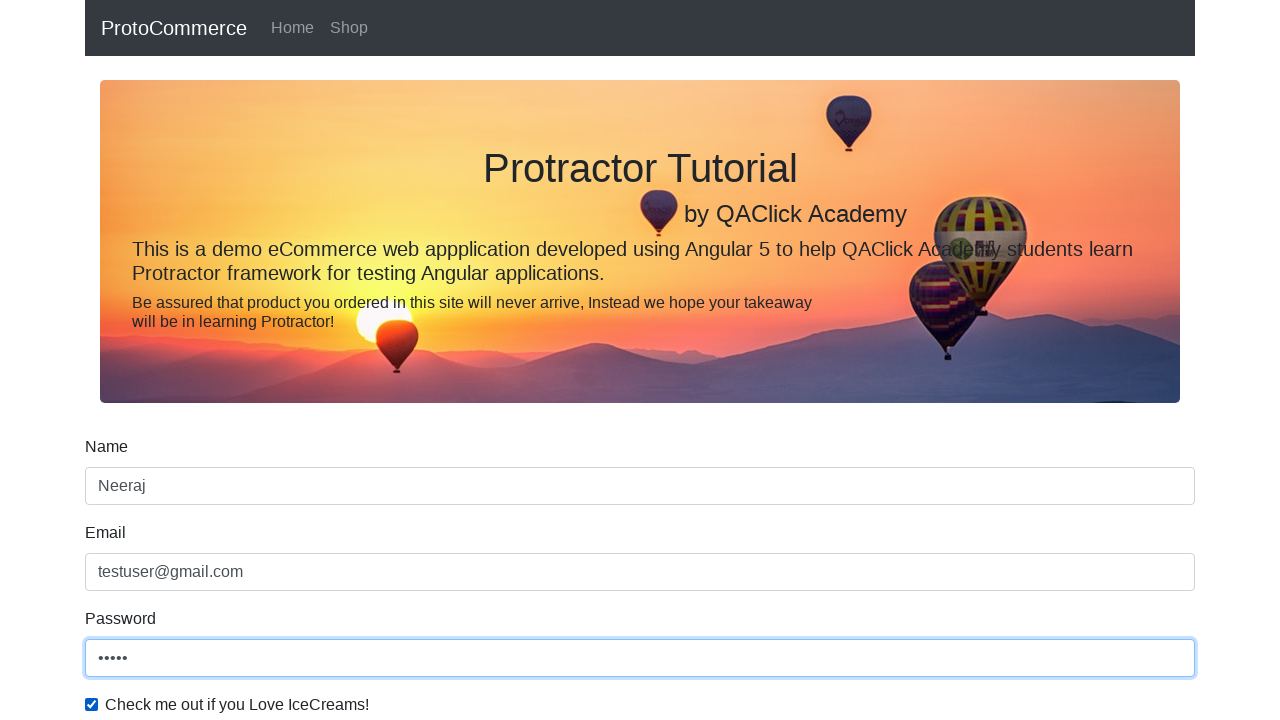

Selected 'Female' from gender dropdown on #exampleFormControlSelect1
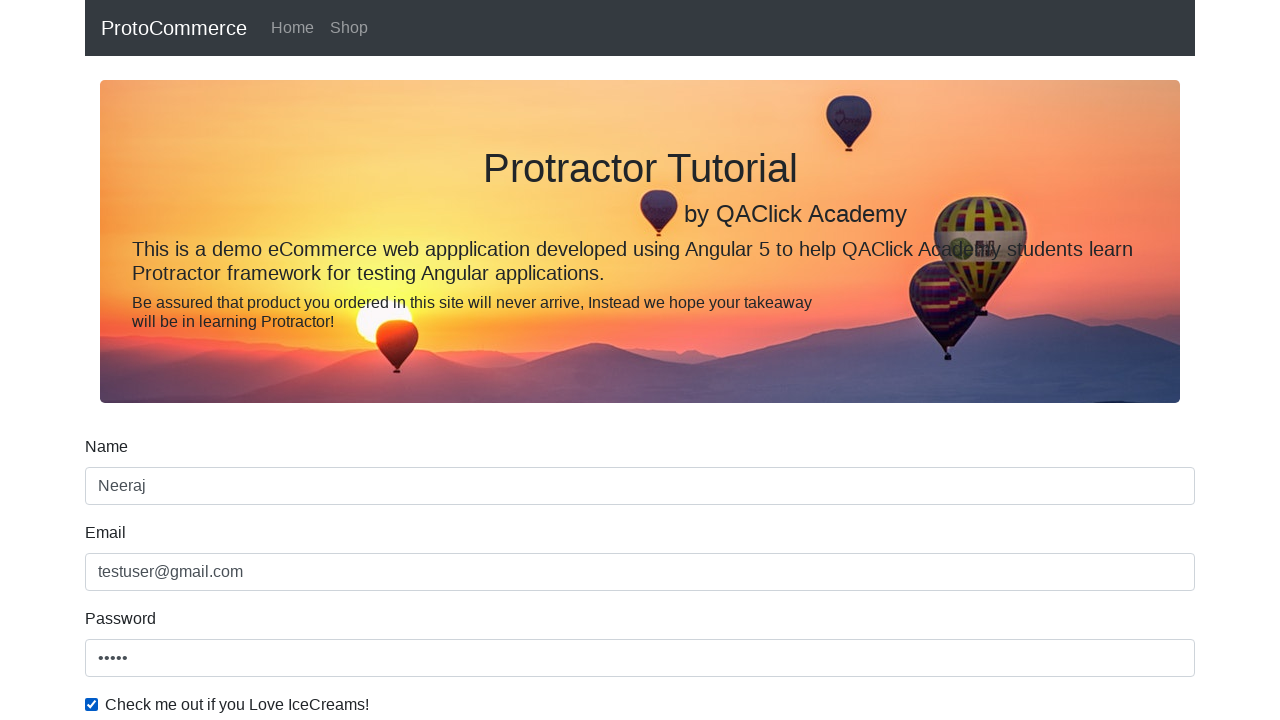

Clicked the submit button to submit the form at (123, 491) on .btn.btn-success
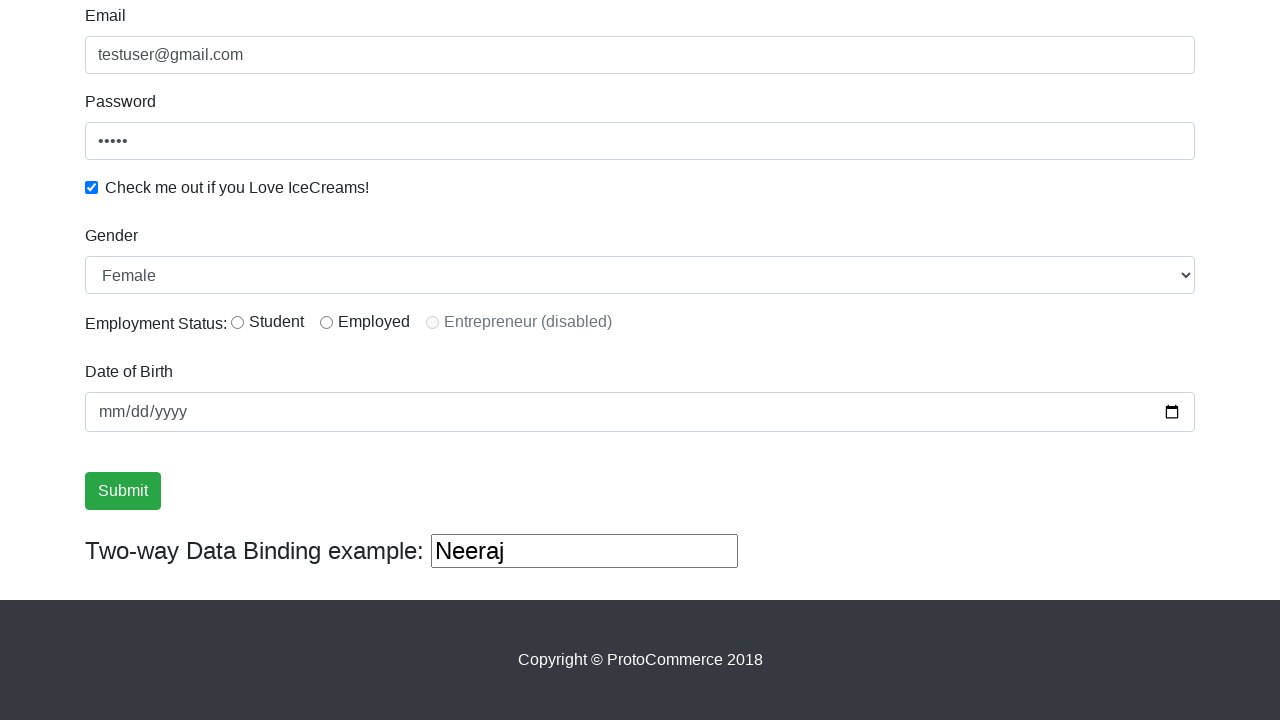

Success message appeared on the page
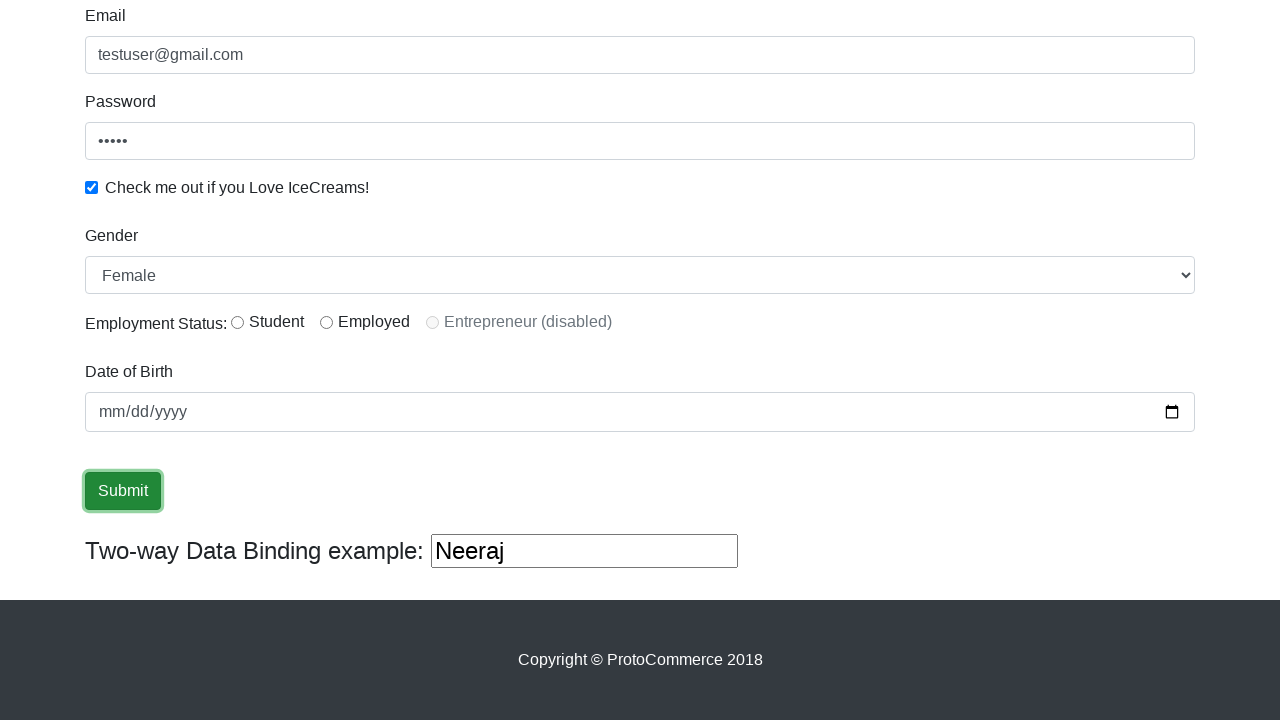

Verified that 'Success' text is present in the success message
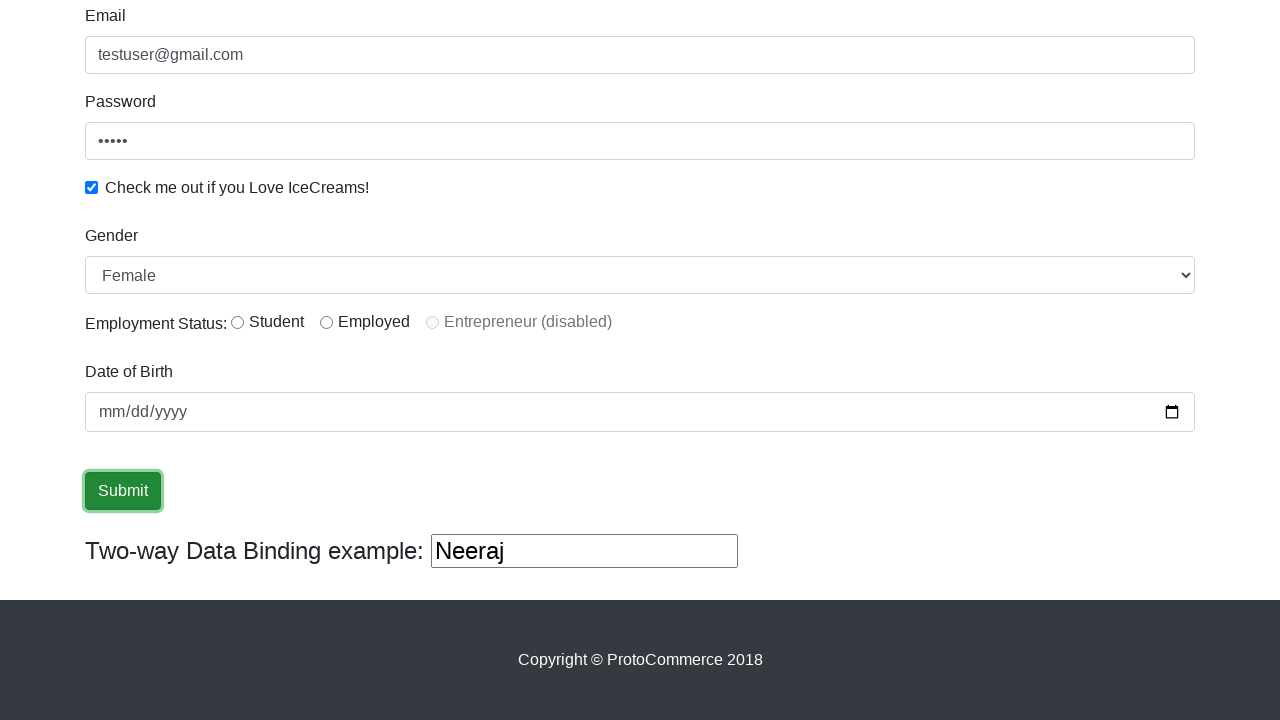

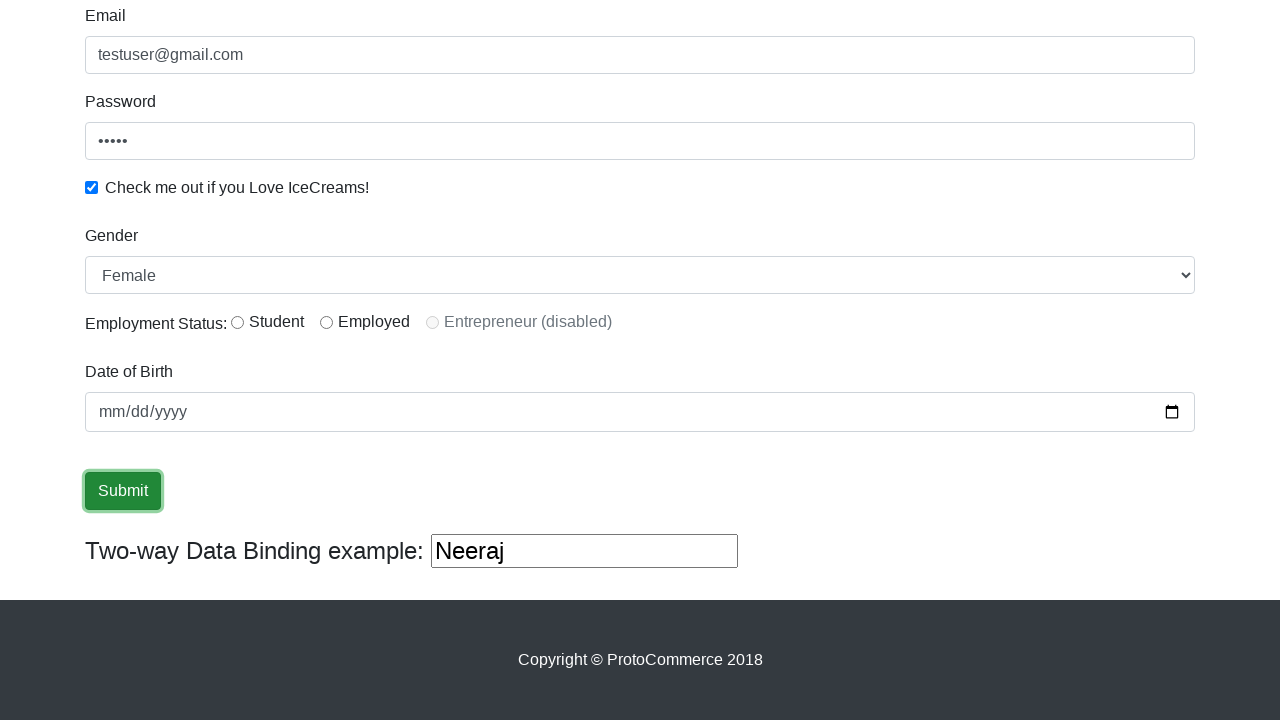